Tests JavaScript prompt alert by clicking the prompt button, entering text into the prompt, accepting it, and verifying the result contains the entered text

Starting URL: https://testotomasyonu.com/javascriptAlert

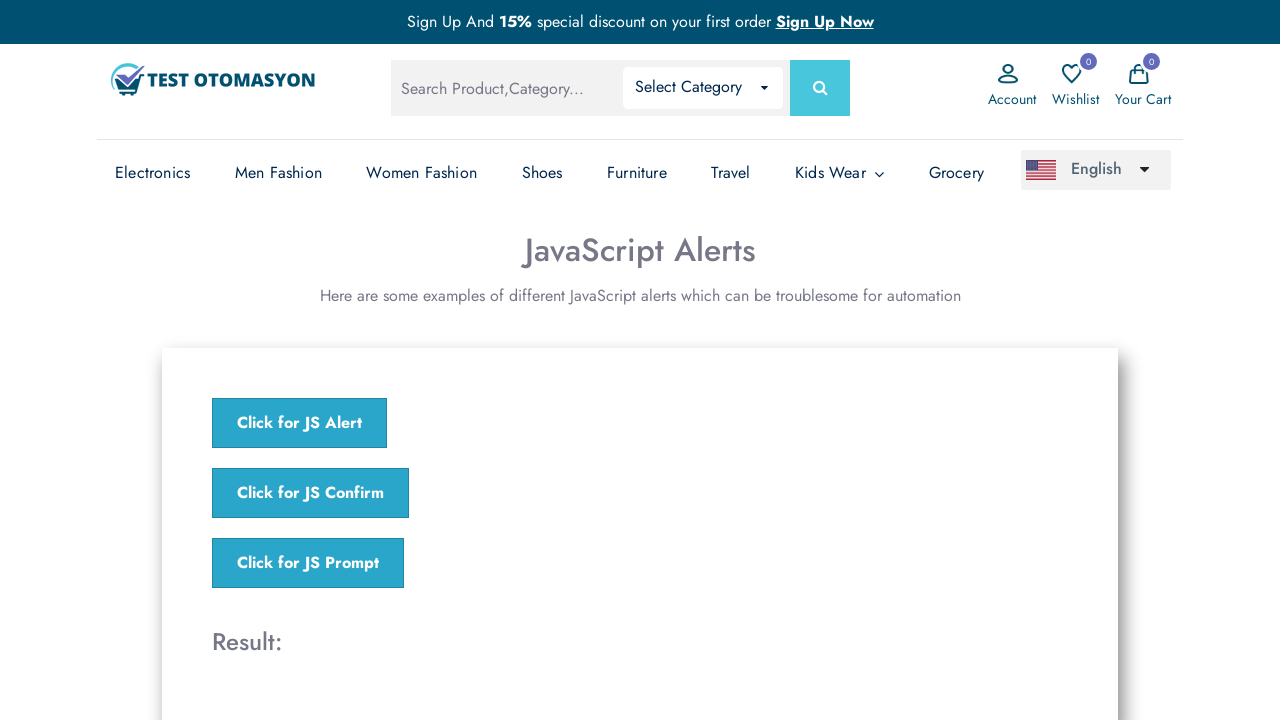

Set up dialog handler to accept prompt with 'Mehmet'
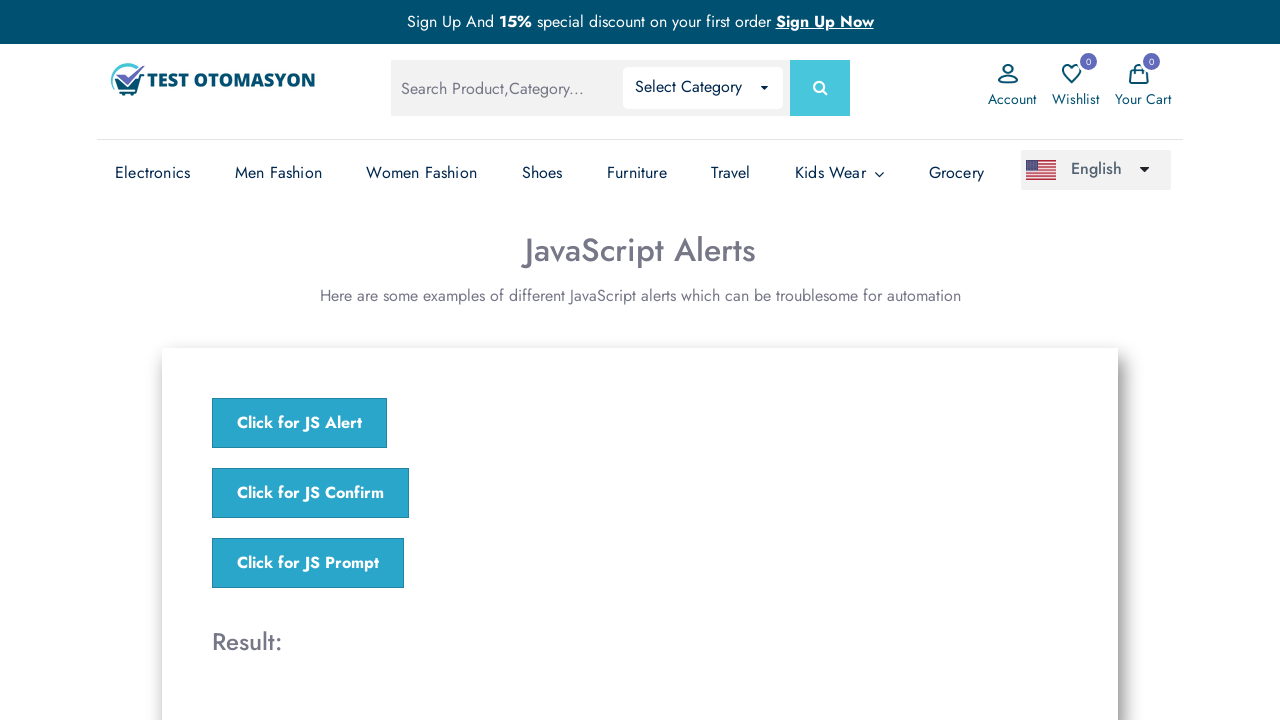

Clicked the 'Click for JS Prompt' button to trigger JavaScript prompt at (308, 563) on xpath=//button[.='Click for JS Prompt']
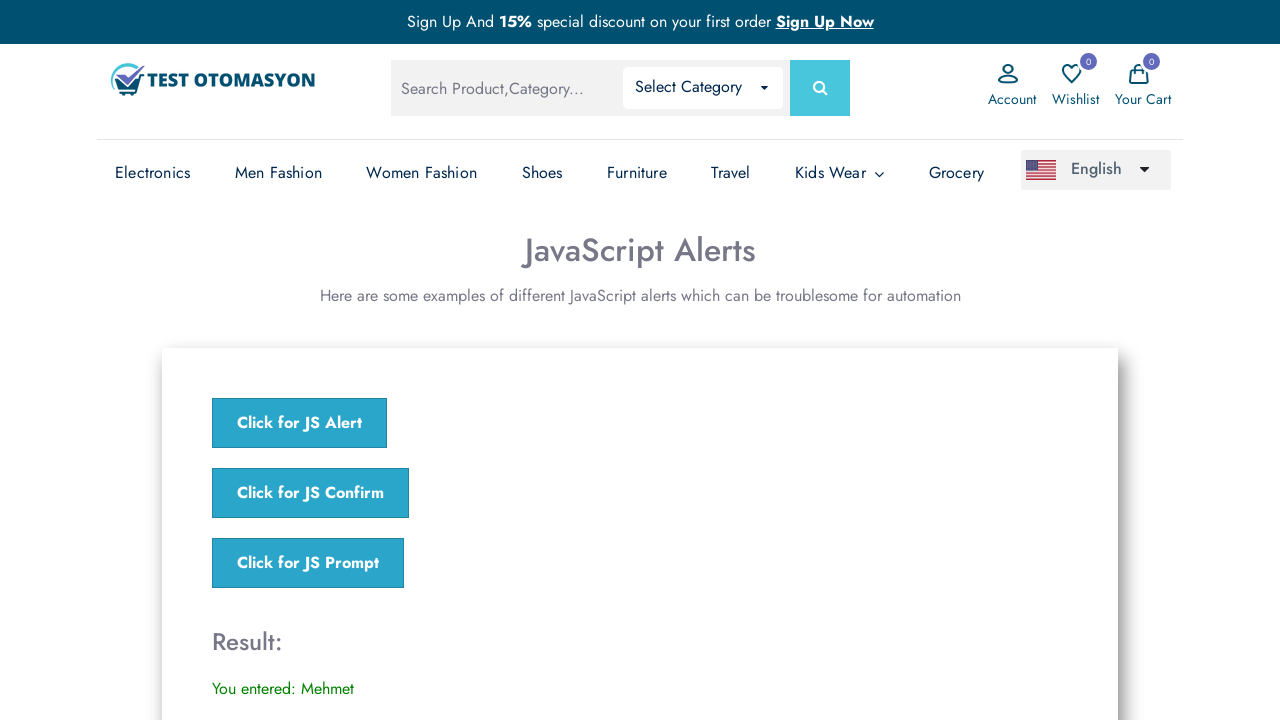

Waited for result element to appear
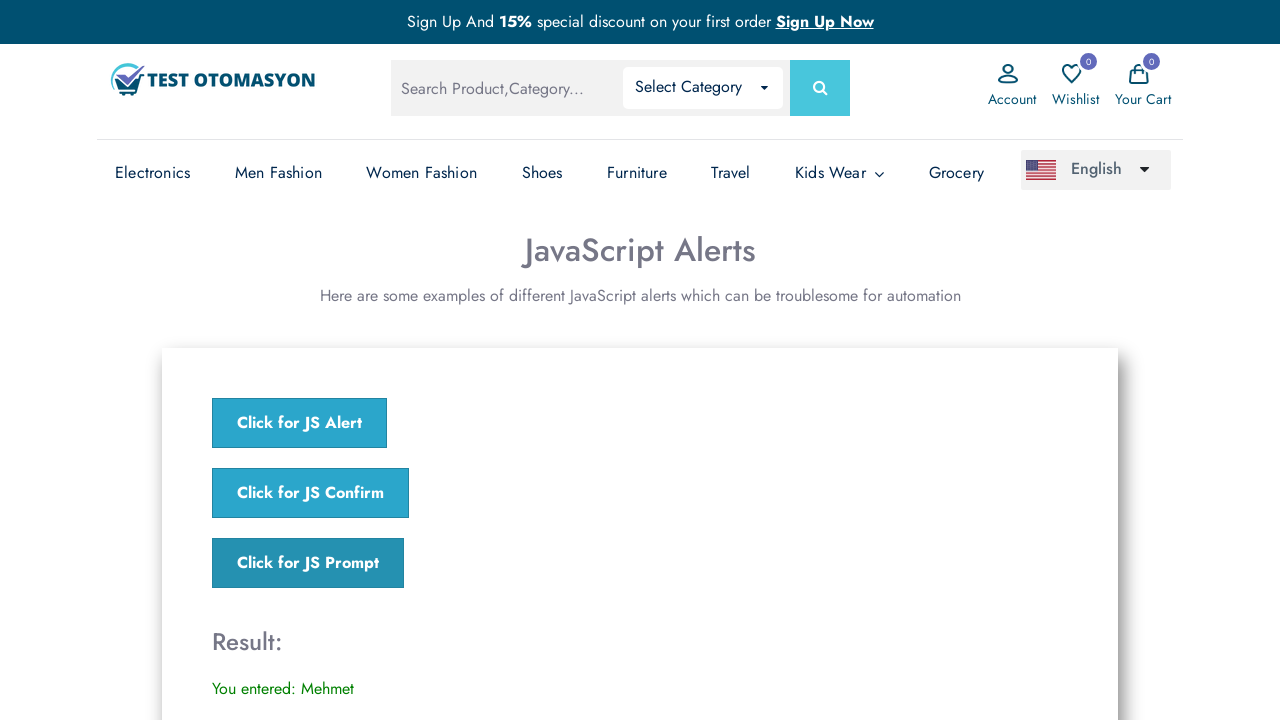

Retrieved result text content
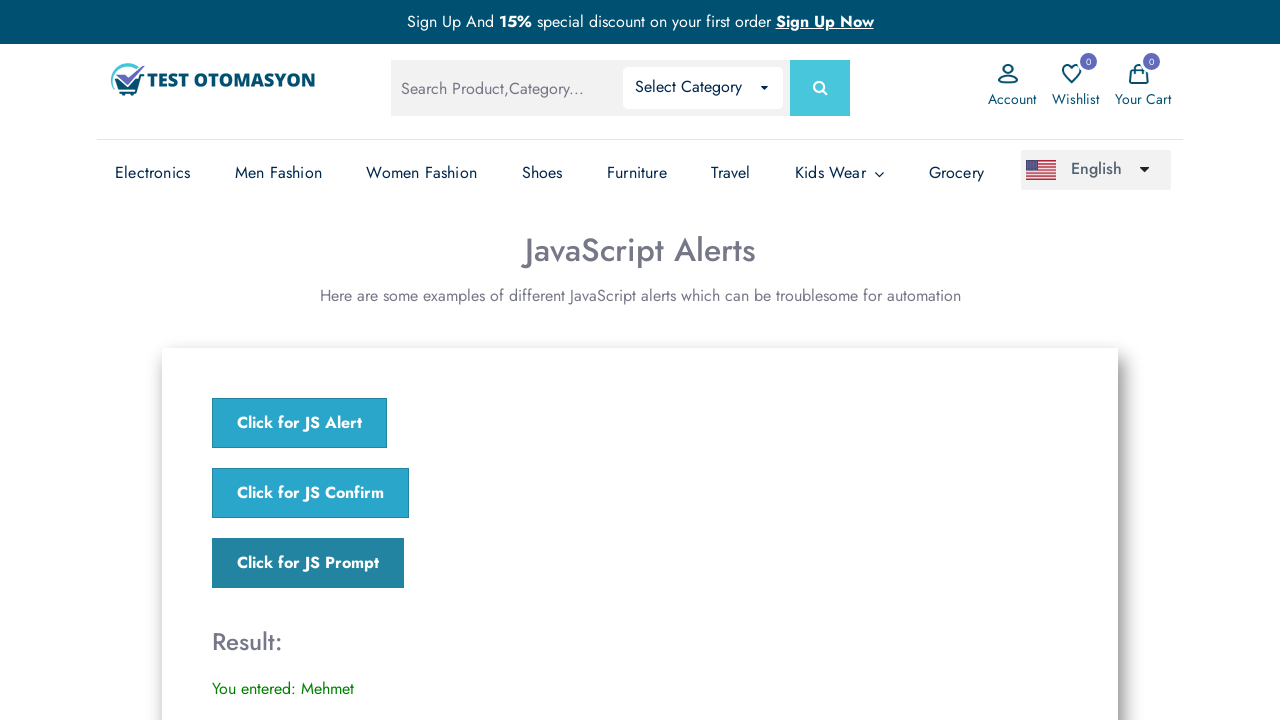

Verified that result text contains 'Mehmet'
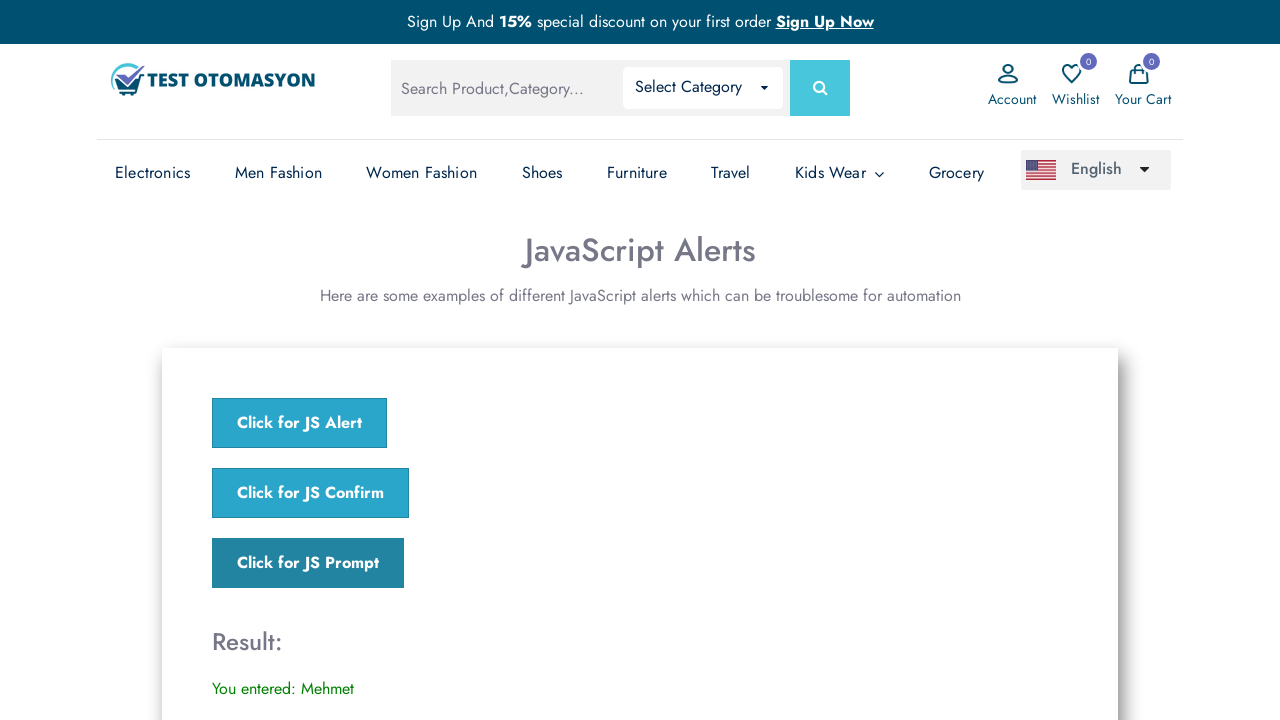

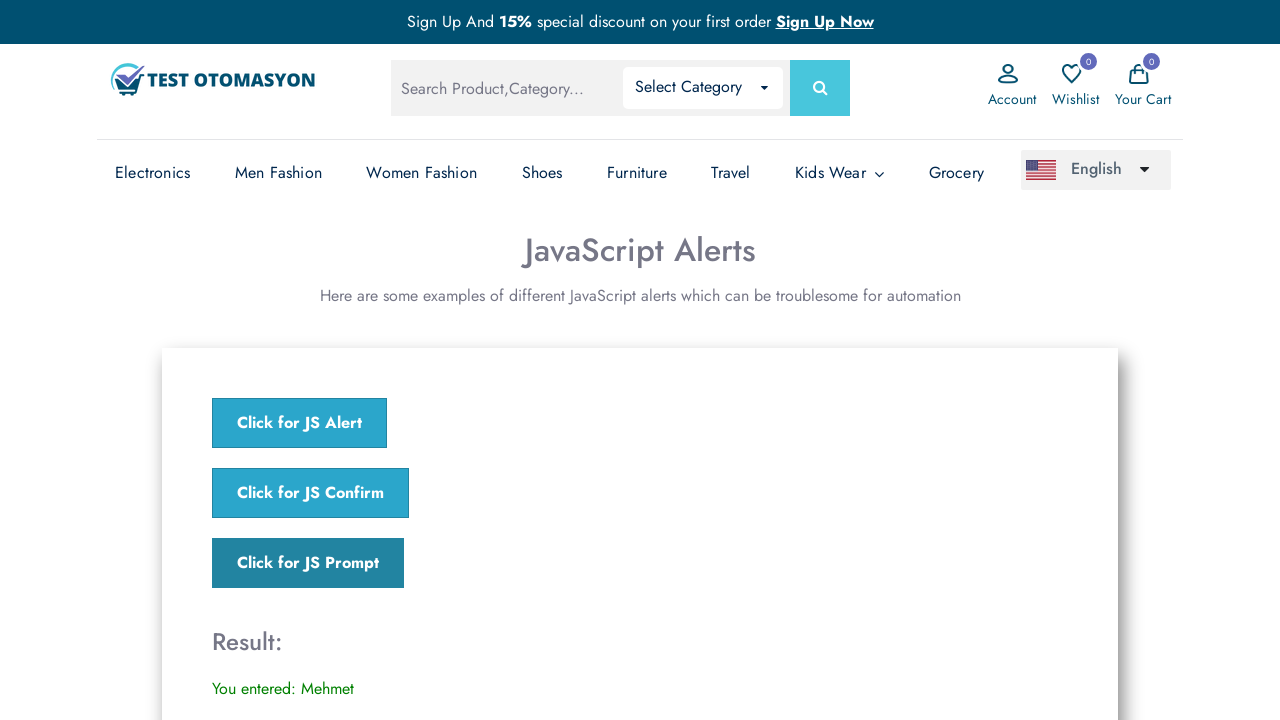